Navigates to ParaBank homepage and clicks the Register link to access the registration form

Starting URL: https://parabank.parasoft.com/parabank/index.htm

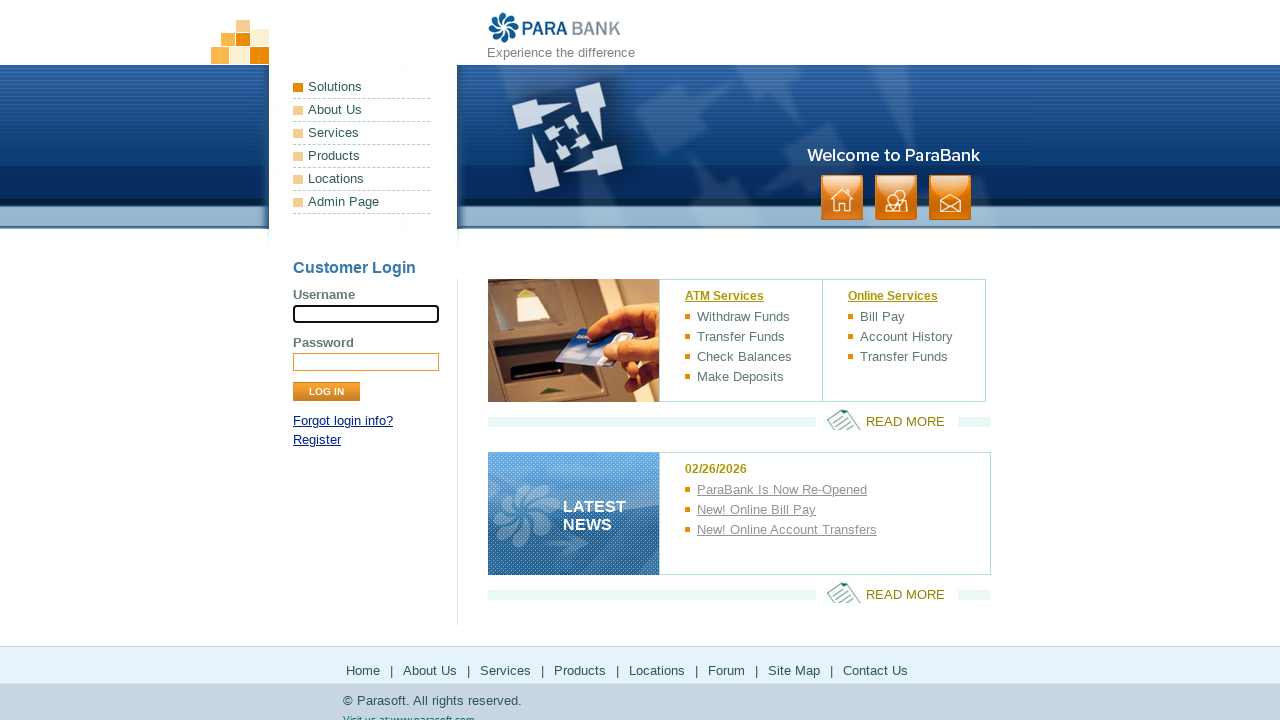

Navigated to ParaBank homepage
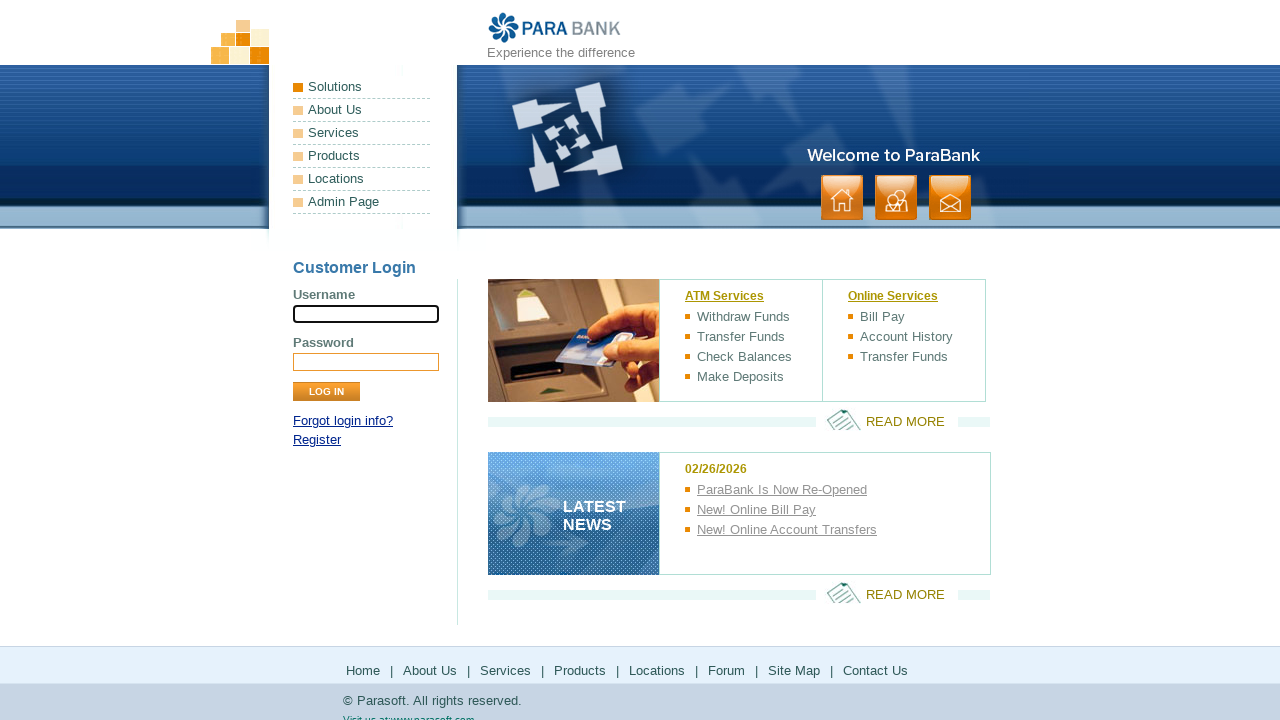

Clicked the Register link at (317, 440) on xpath=//a[text() = 'Register']
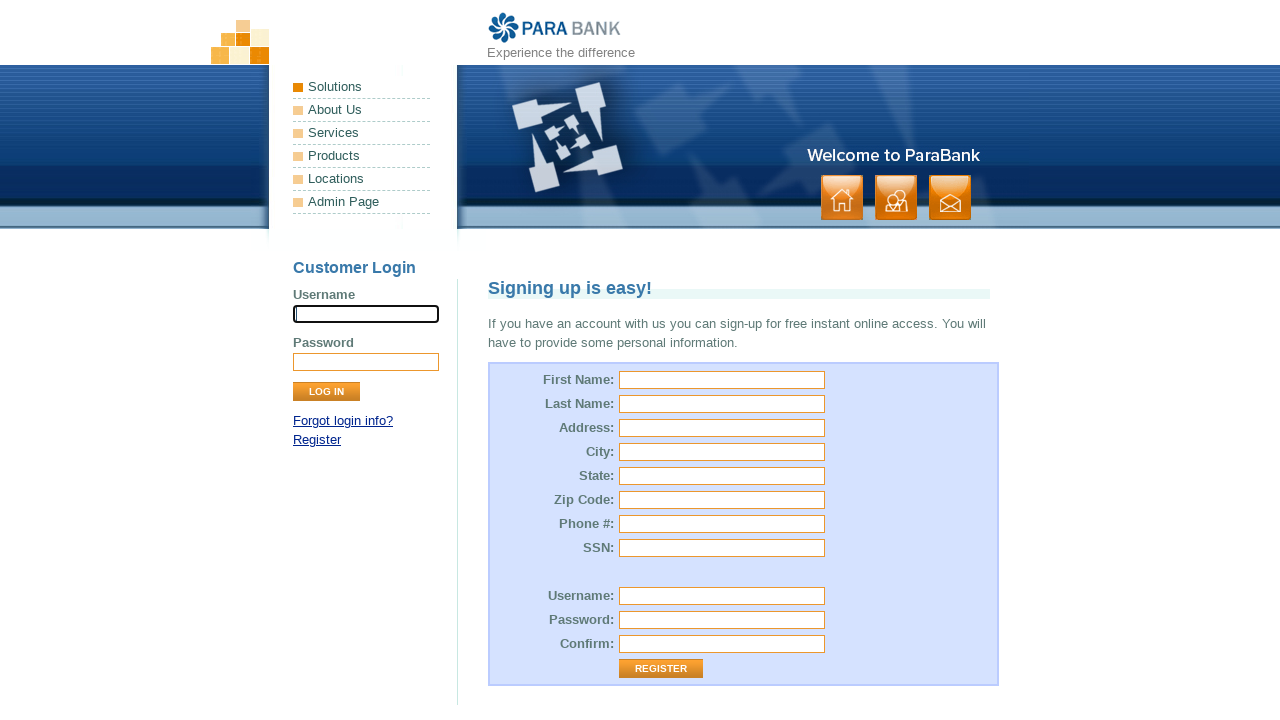

Registration form loaded and became visible
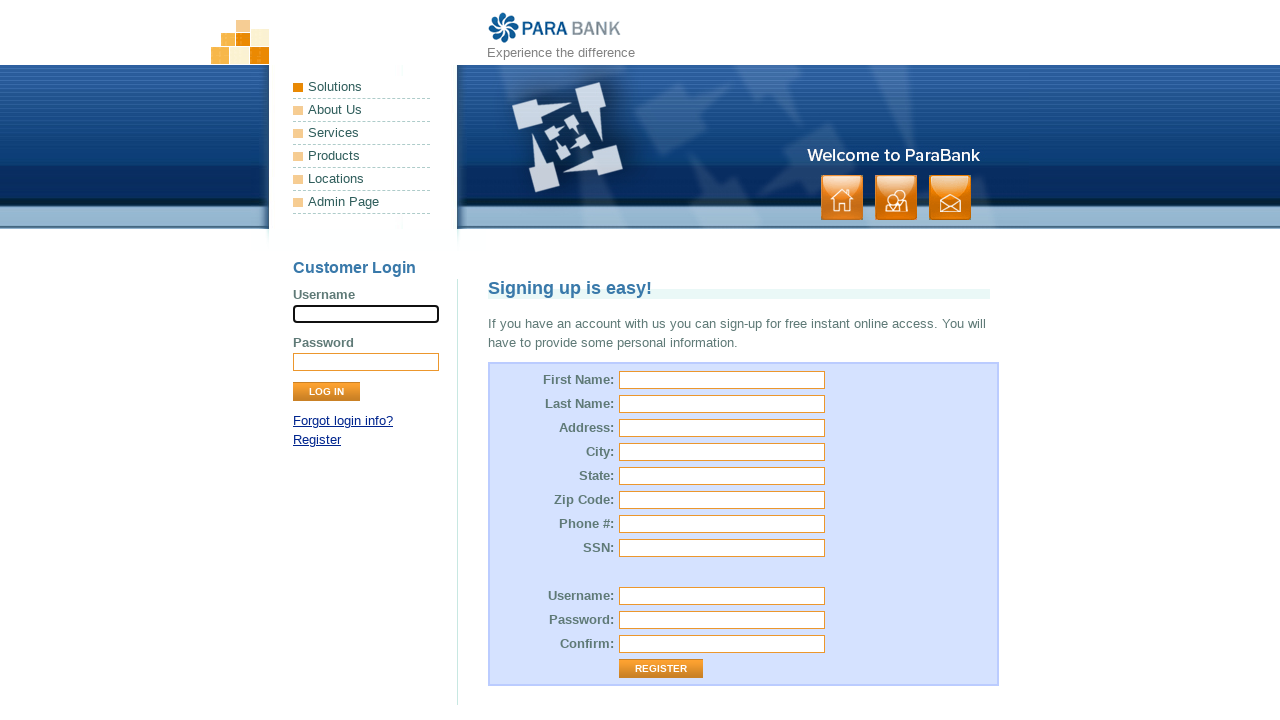

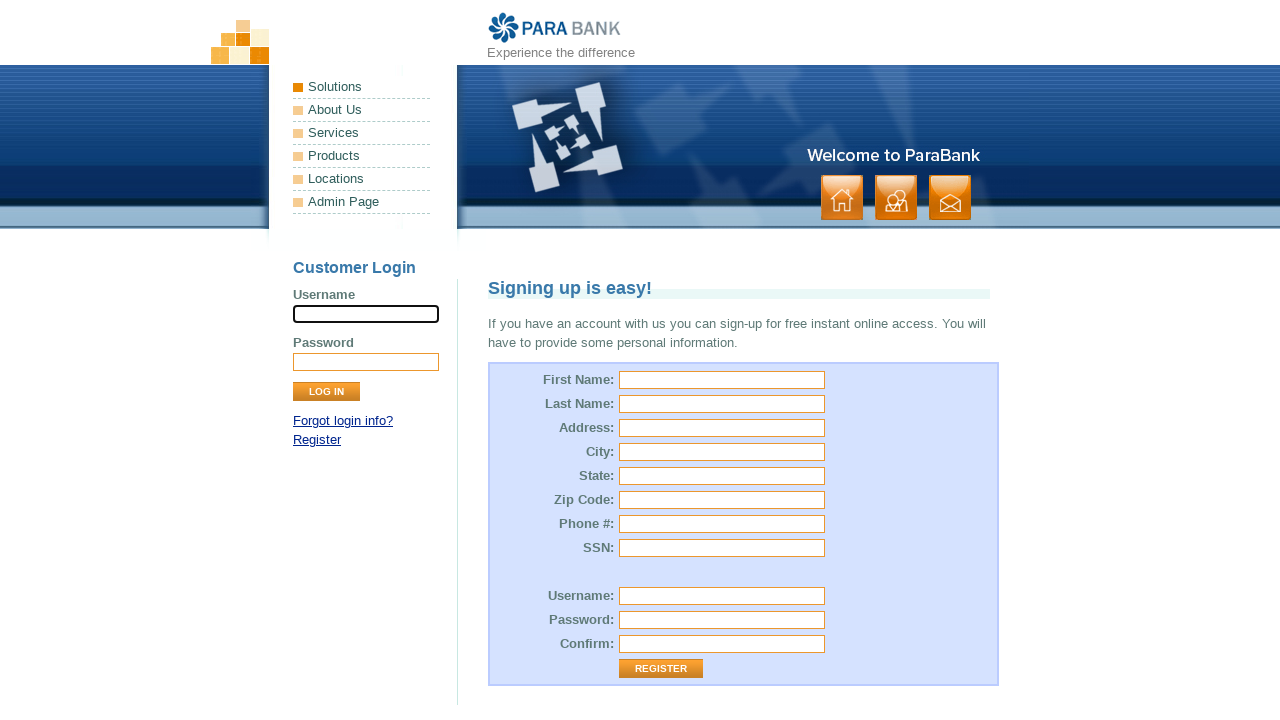